Tests dismissing a JavaScript confirm dialog and verifying the result text

Starting URL: https://the-internet.herokuapp.com/javascript_alerts

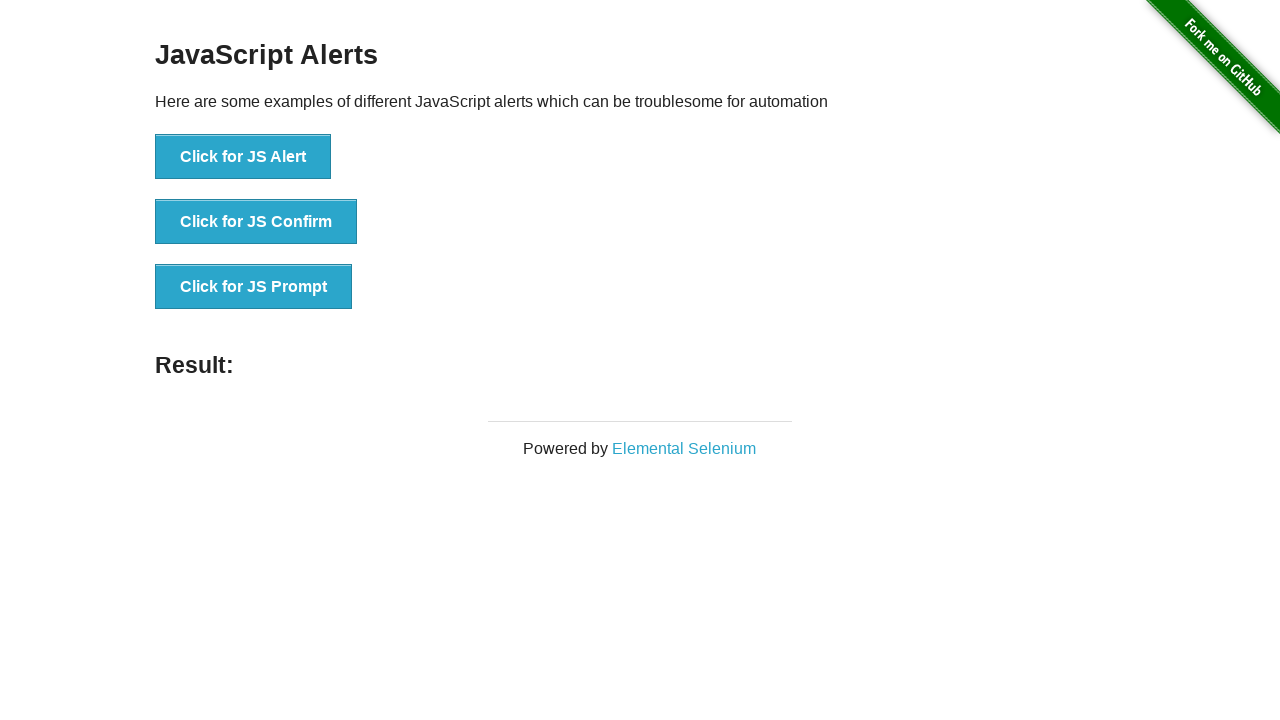

Set up dialog handler to dismiss confirm dialogs
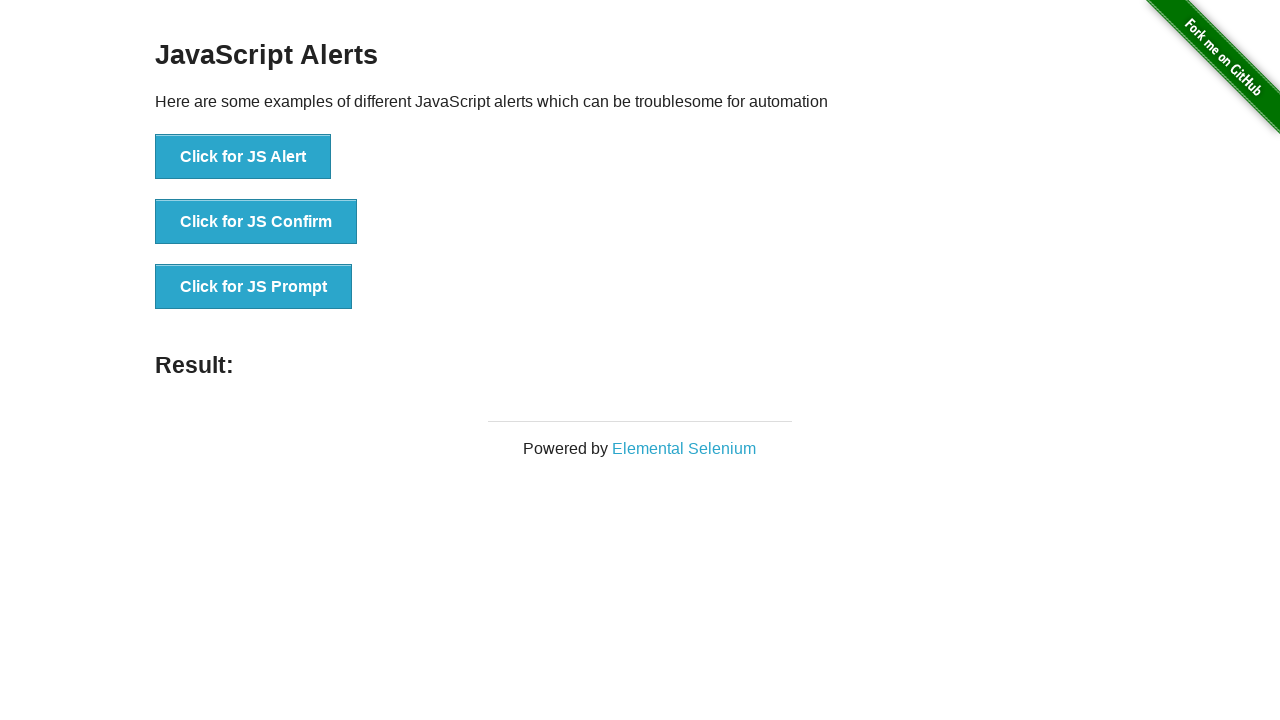

Clicked button to trigger JavaScript confirm dialog at (256, 222) on xpath=//button[@onclick='jsConfirm()']
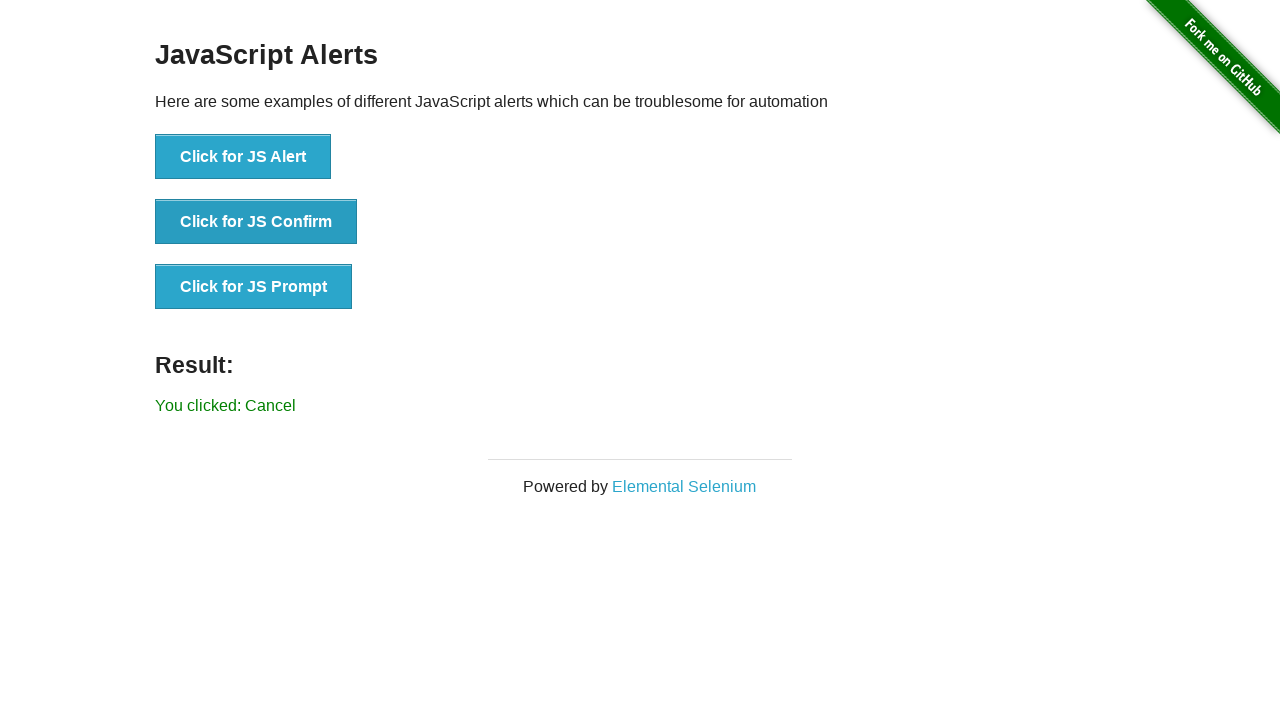

Verified result text shows 'You clicked: Cancel' after dismissing confirm dialog
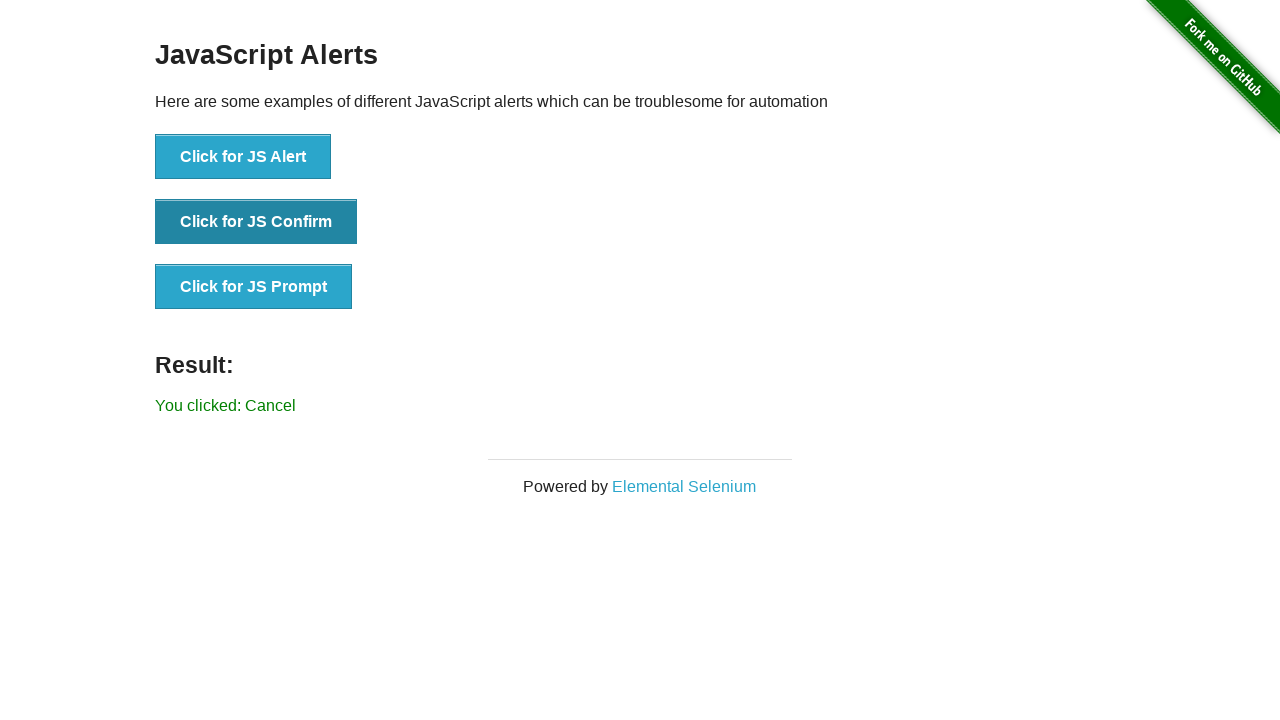

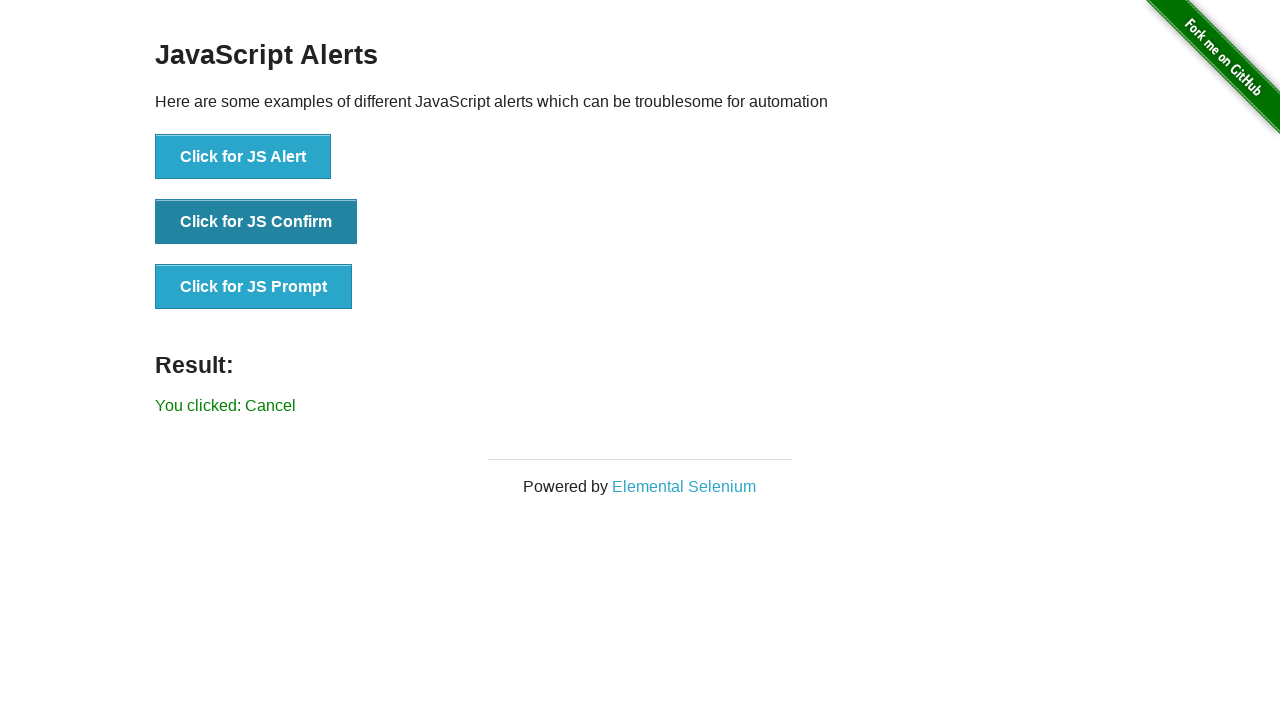